Navigates to a portfolio website and verifies the page title is correct

Starting URL: https://dkallen117.github.io/React-Portfolio

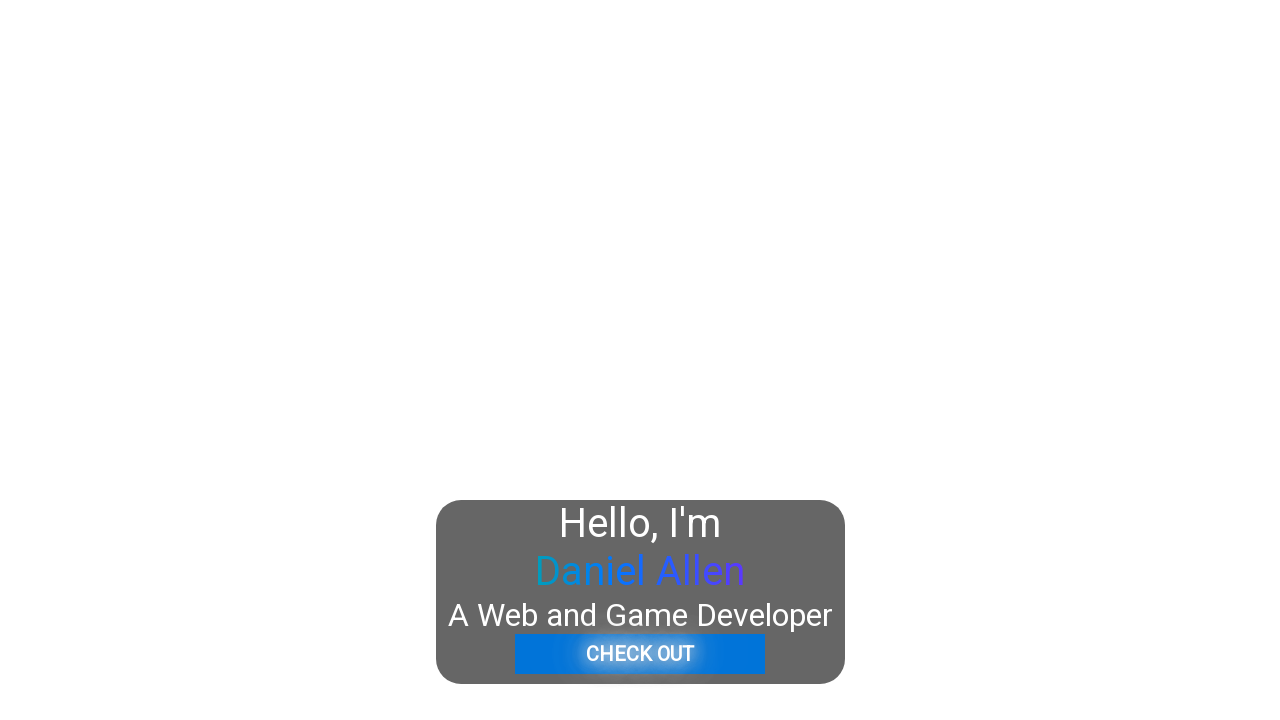

Waited for page to reach domcontentloaded state
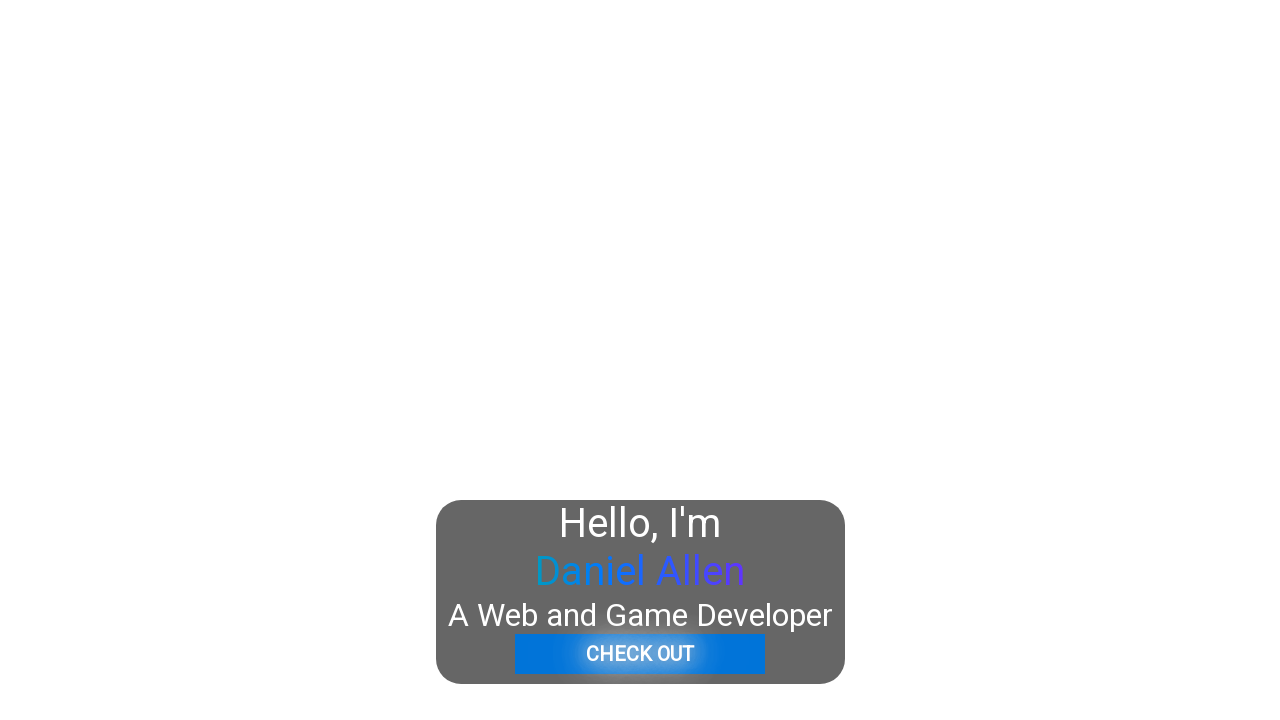

Verified page title is 'Daniels Portfolio'
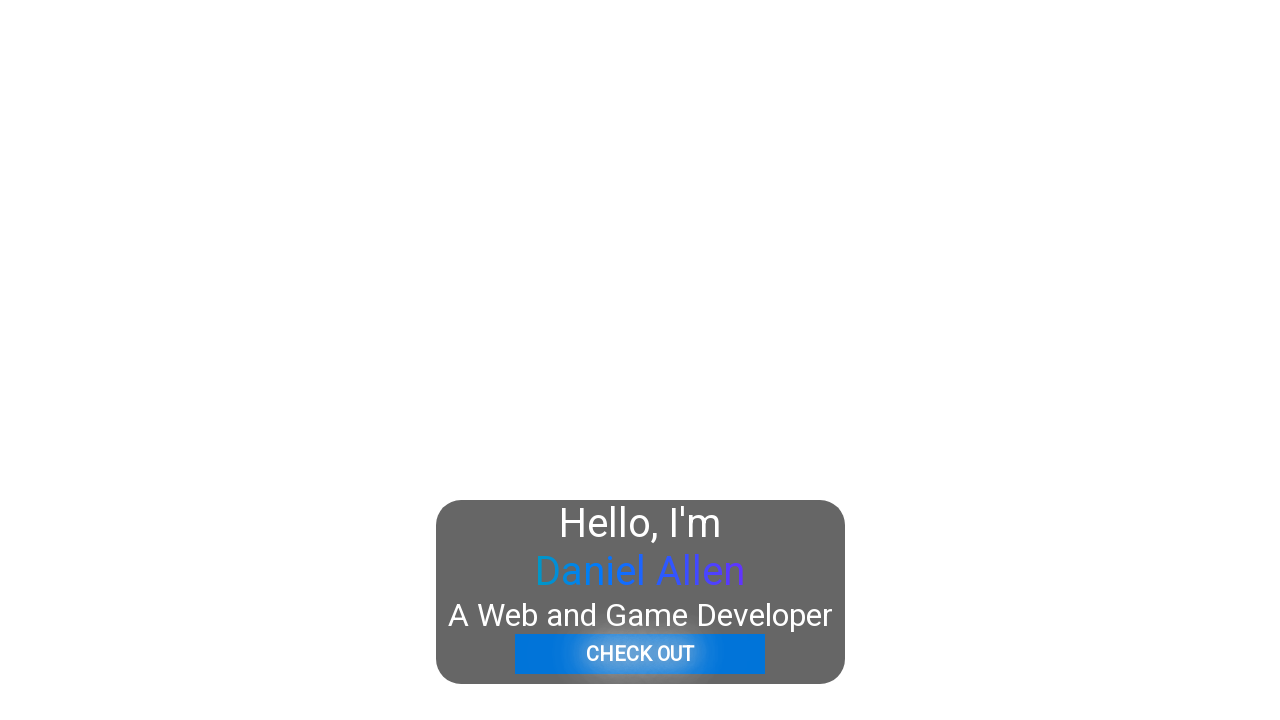

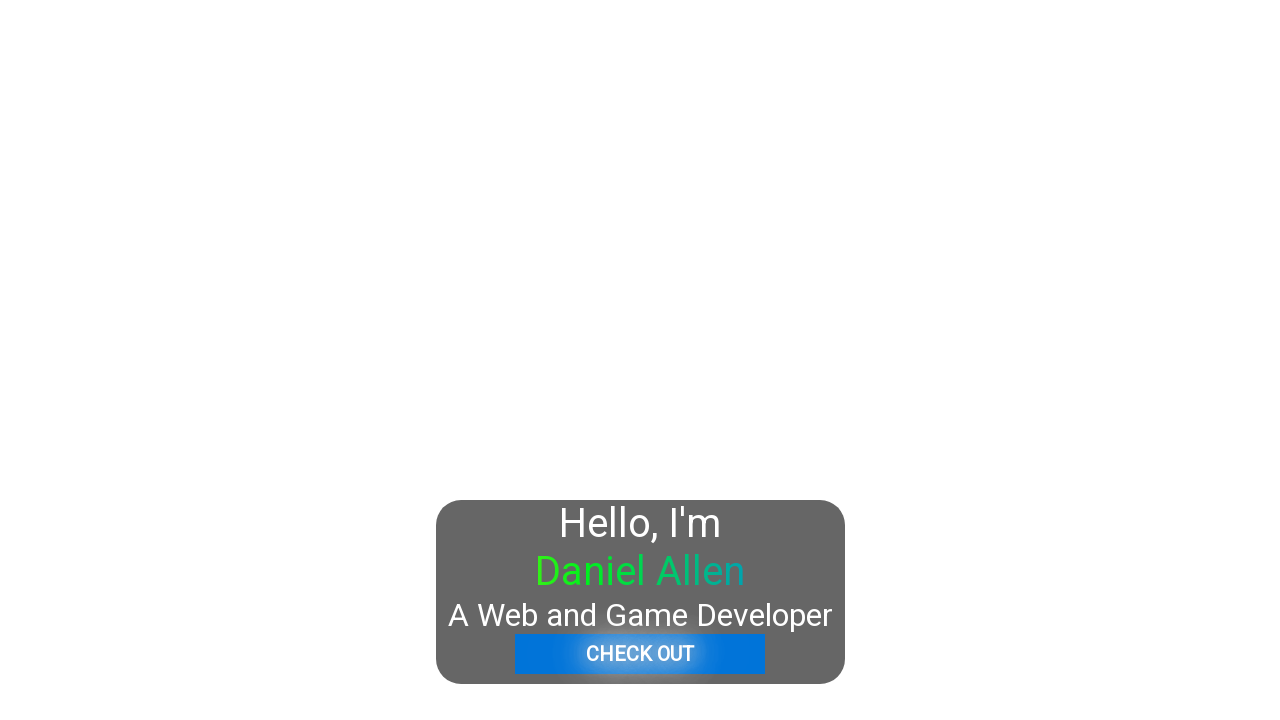